Tests form interaction on DemoQA by filling the first name field, clicking the sports checkbox, and verifying the form title text

Starting URL: https://demoqa.com/automation-practice-form

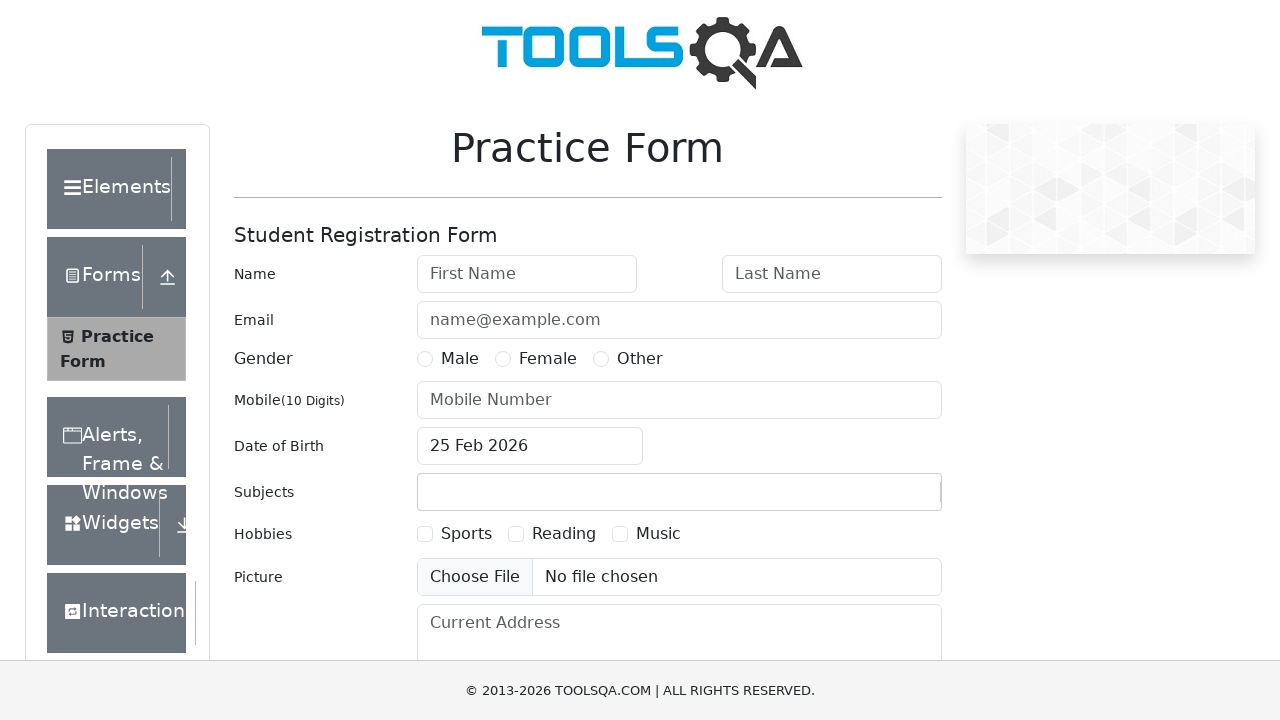

Filled first name input field with 'Ayşegül' using relative XPath on xpath=(//h5[contains(.,'Form')]/following-sibling::form//input)[1]
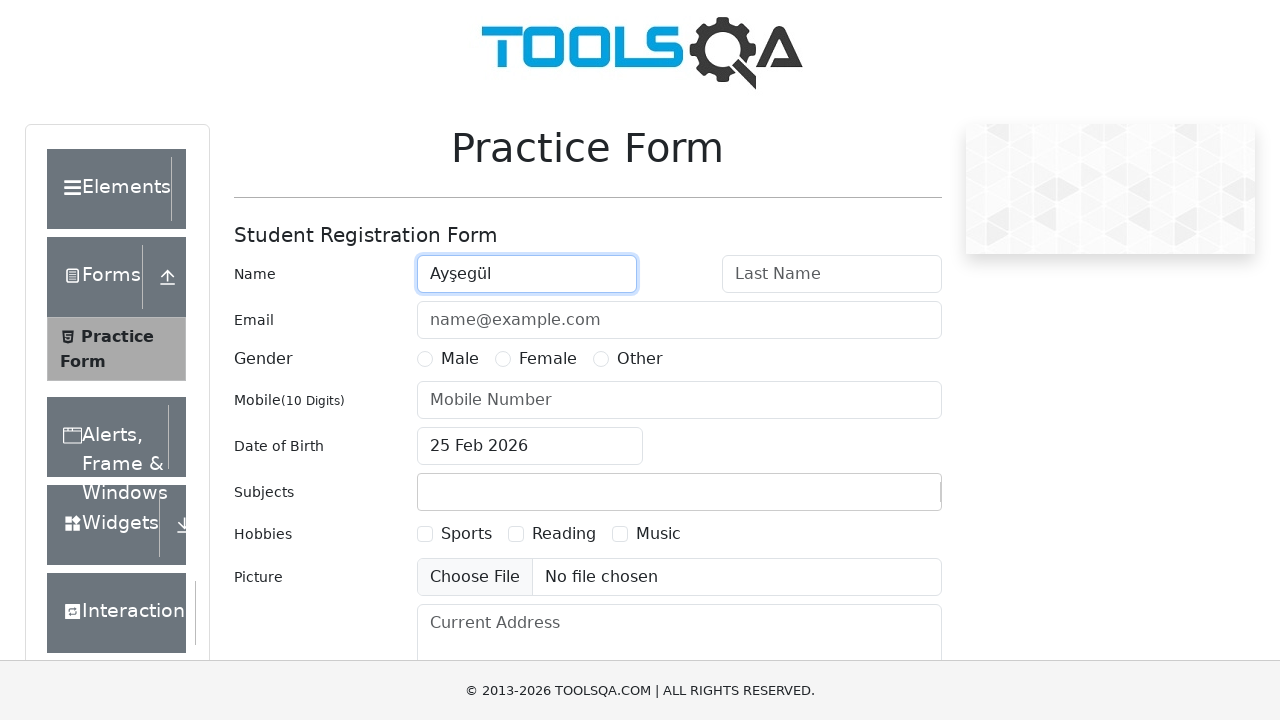

Clicked sports checkbox using relative XPath at (454, 534) on xpath=//label[text()='Name']/ancestor::form//input[@id='hobbies-checkbox-1']/..
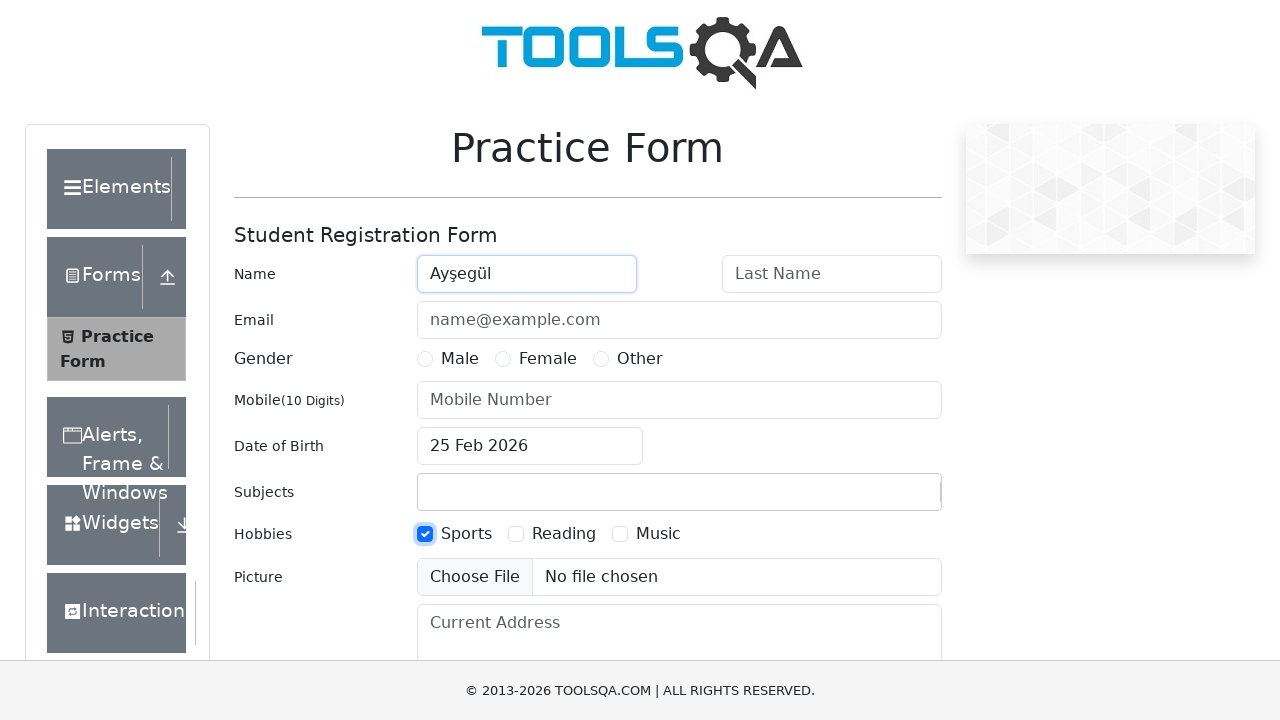

Retrieved form title text: 'Student Registration Form'
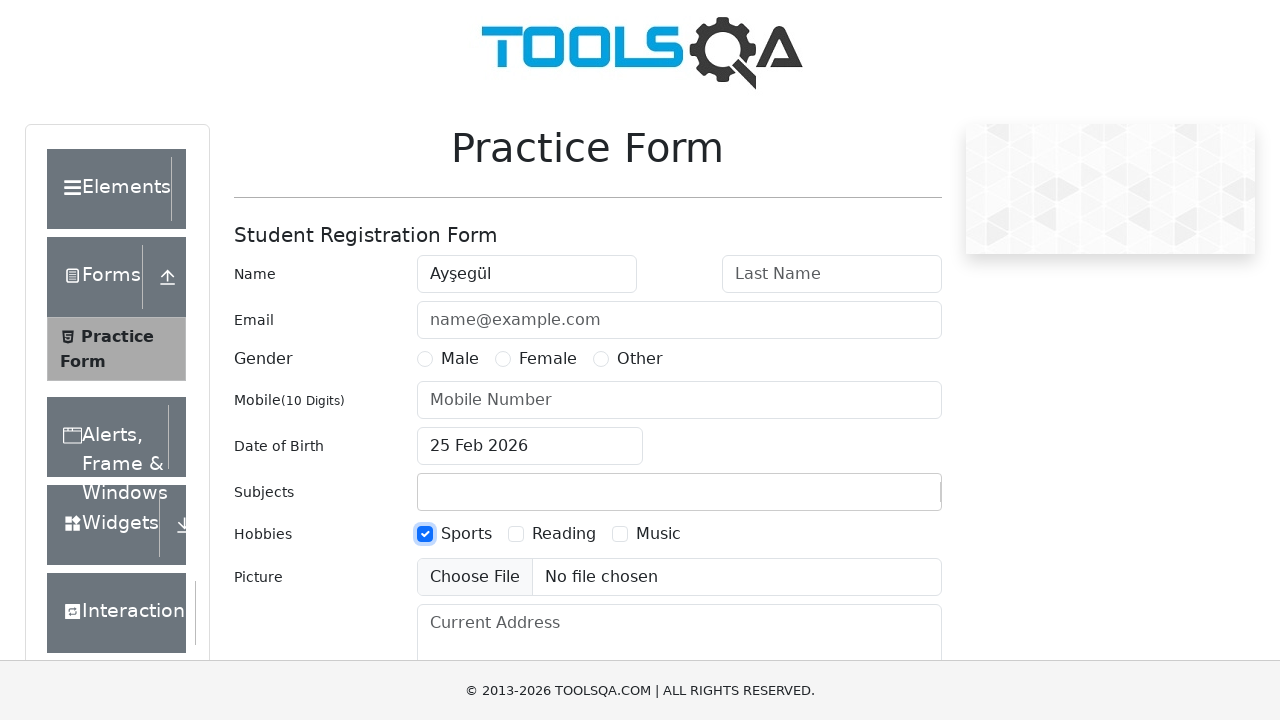

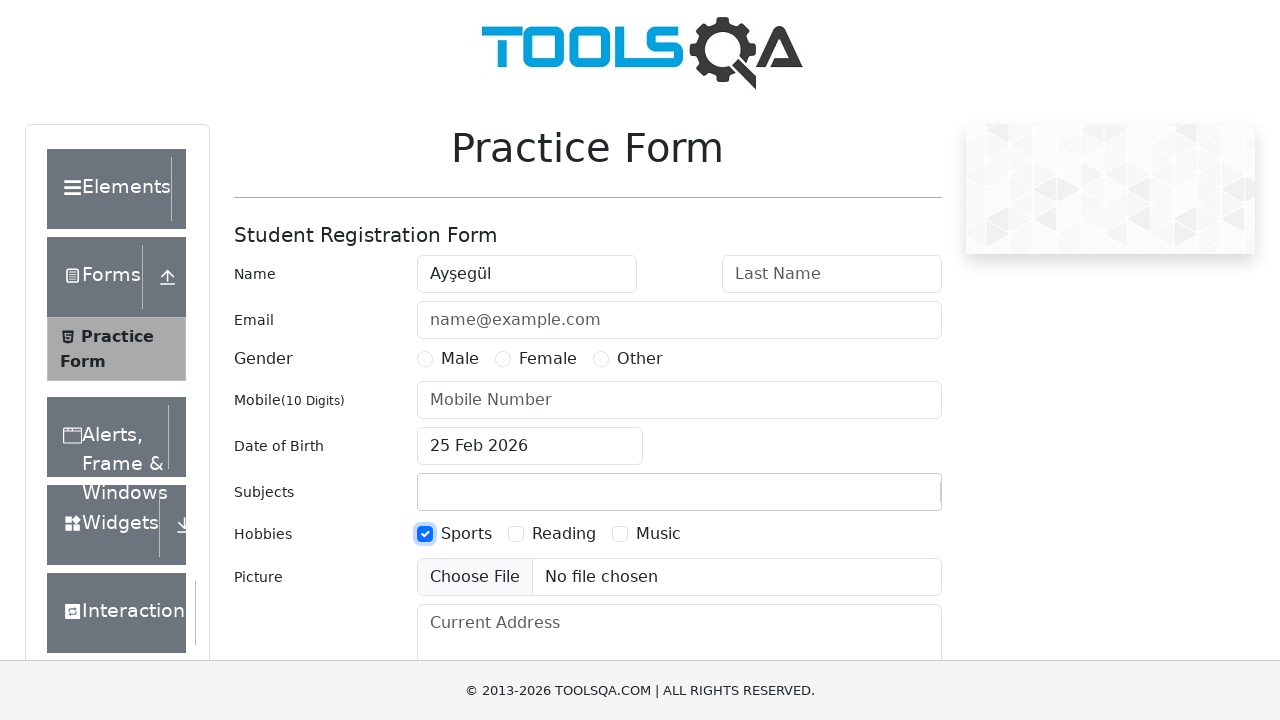